Navigates to Spotify homepage and takes a screenshot of the page

Starting URL: https://open.spotify.com/

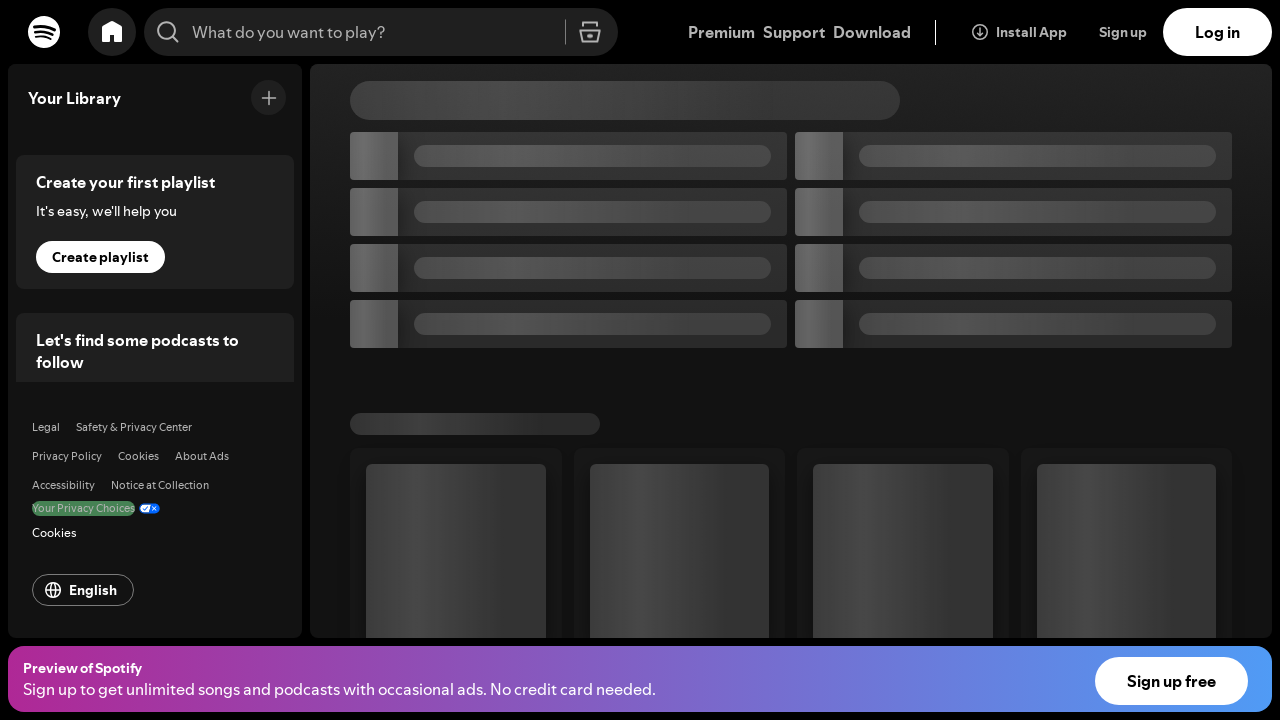

Waited for page to fully load (networkidle state)
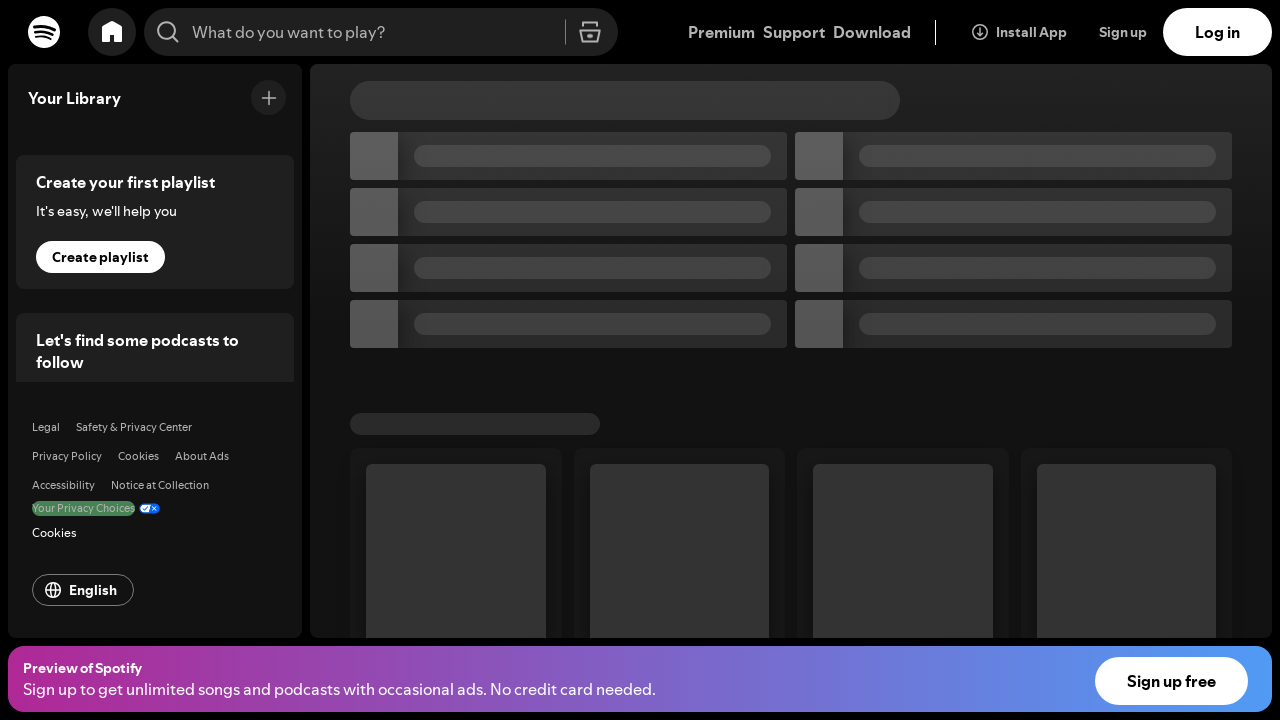

Took screenshot of Spotify homepage
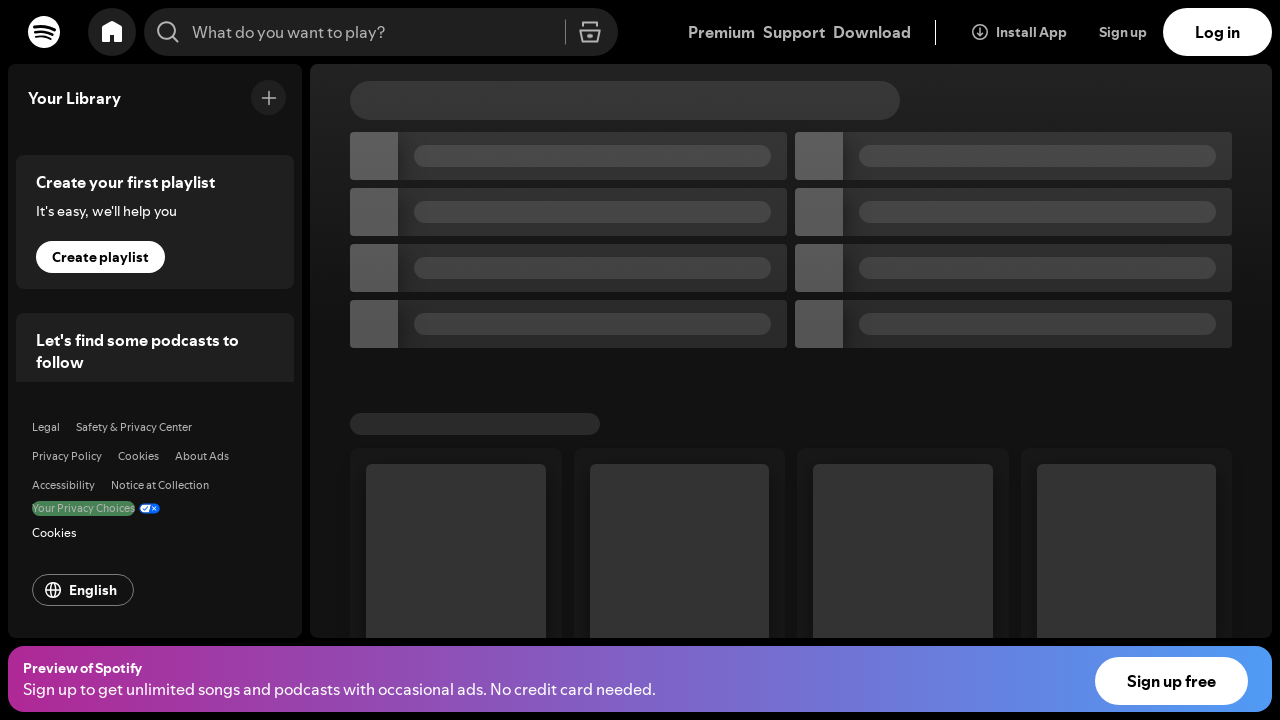

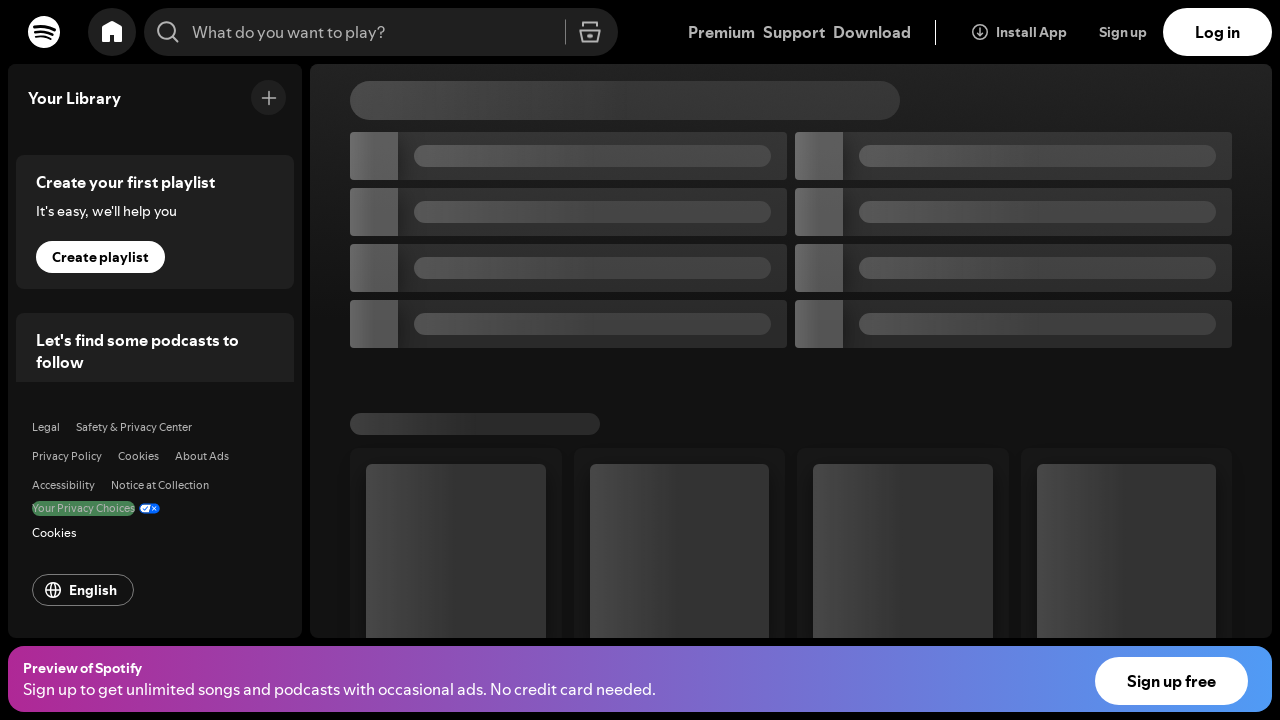